Tests cart functionality on BStackDemo e-commerce site by adding a product to the cart and verifying it appears in the cart pane.

Starting URL: https://bstackdemo.com/

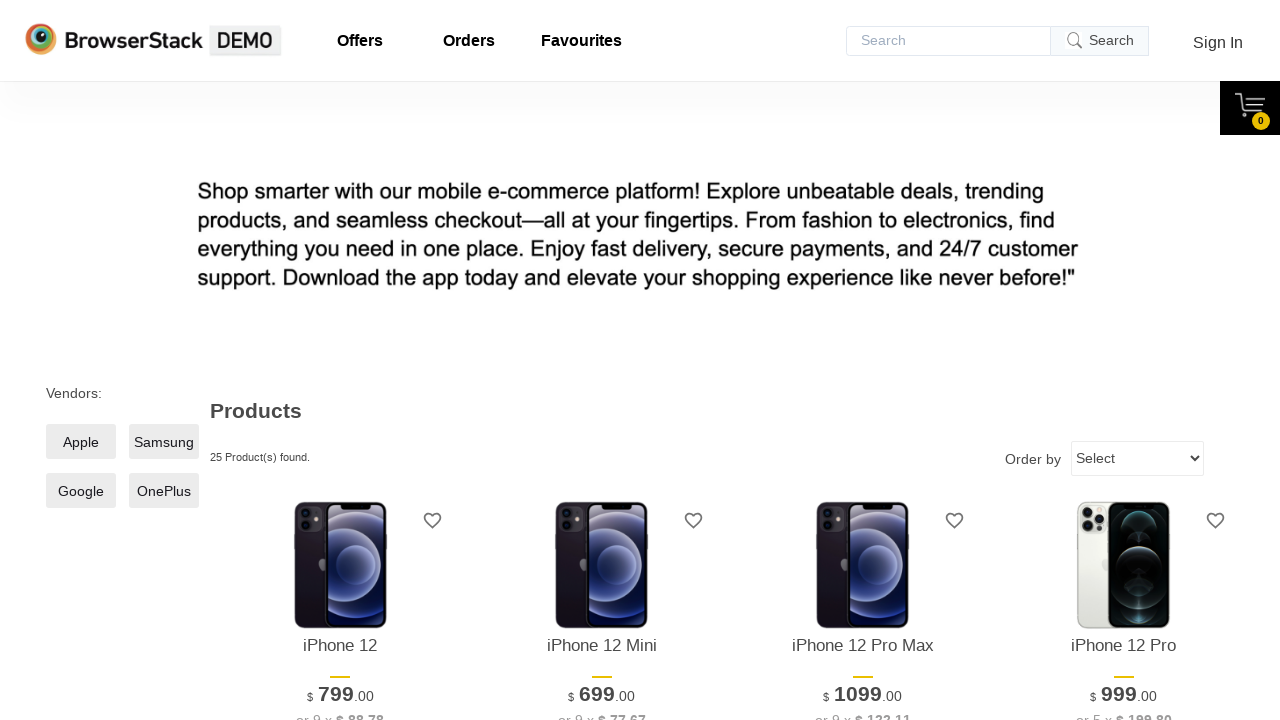

Waited for first product to be visible on BStackDemo page
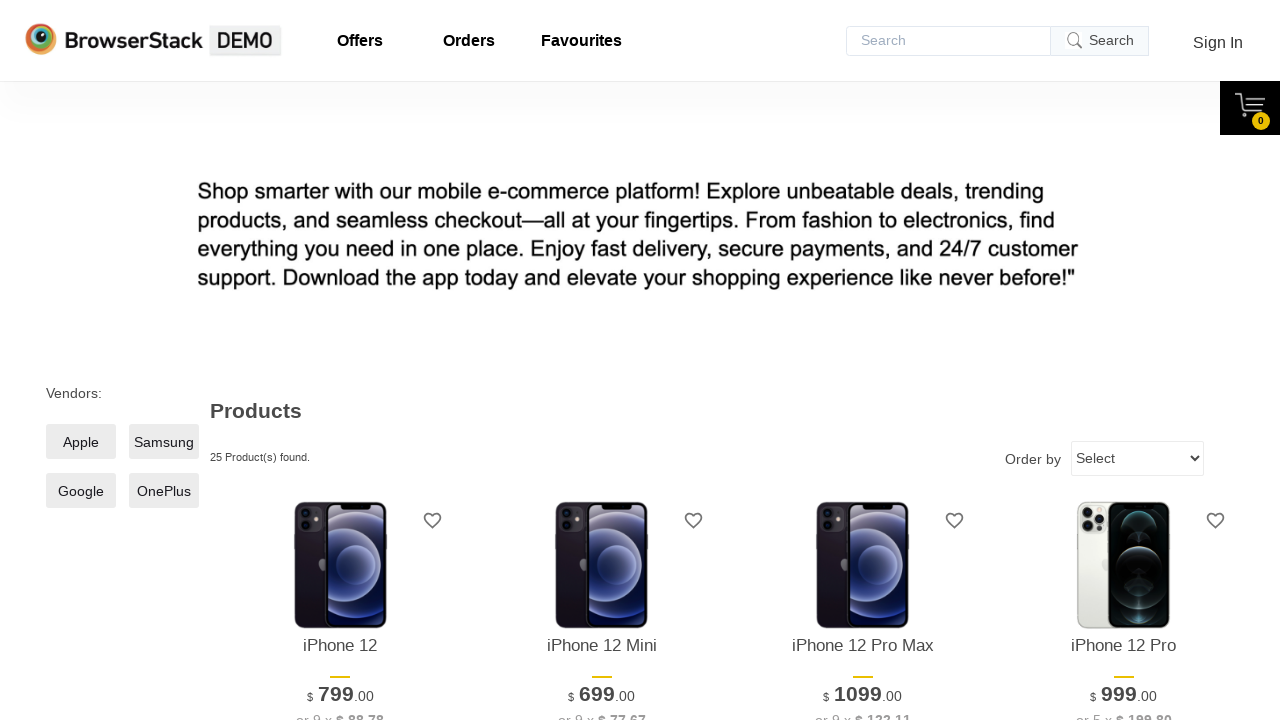

Retrieved product name: iPhone 12
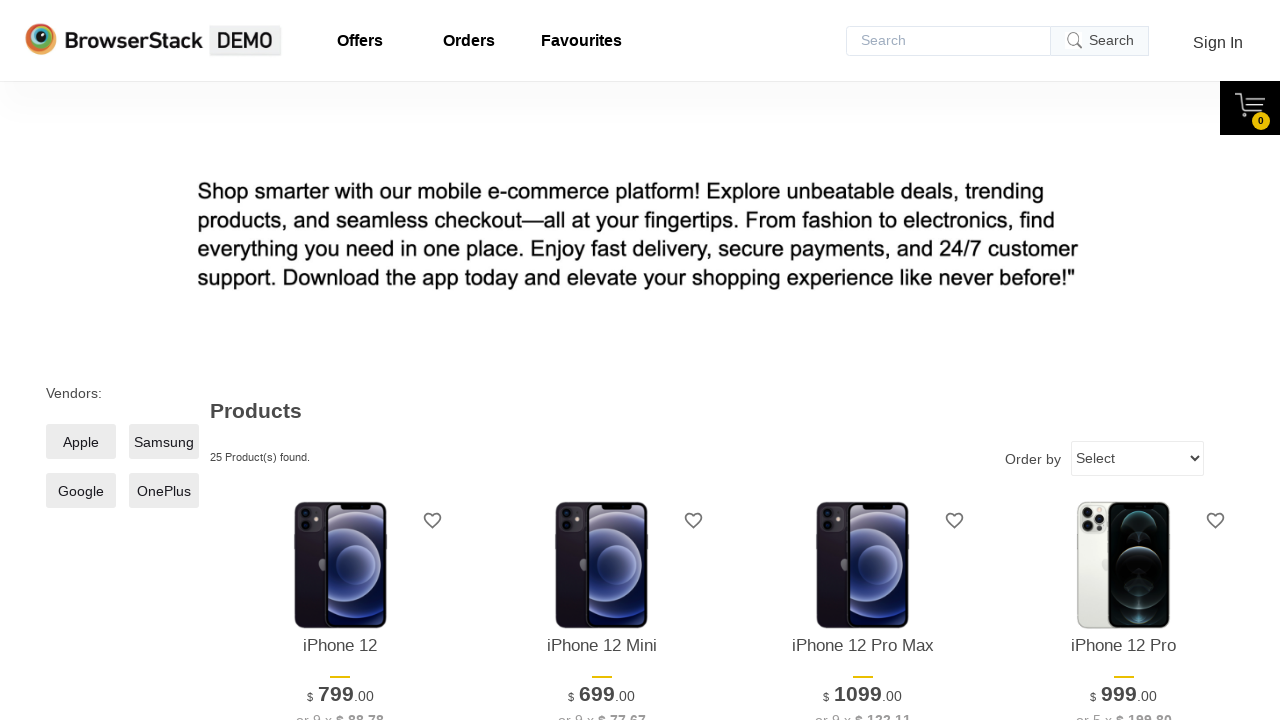

Waited for 'Add to cart' button to be available
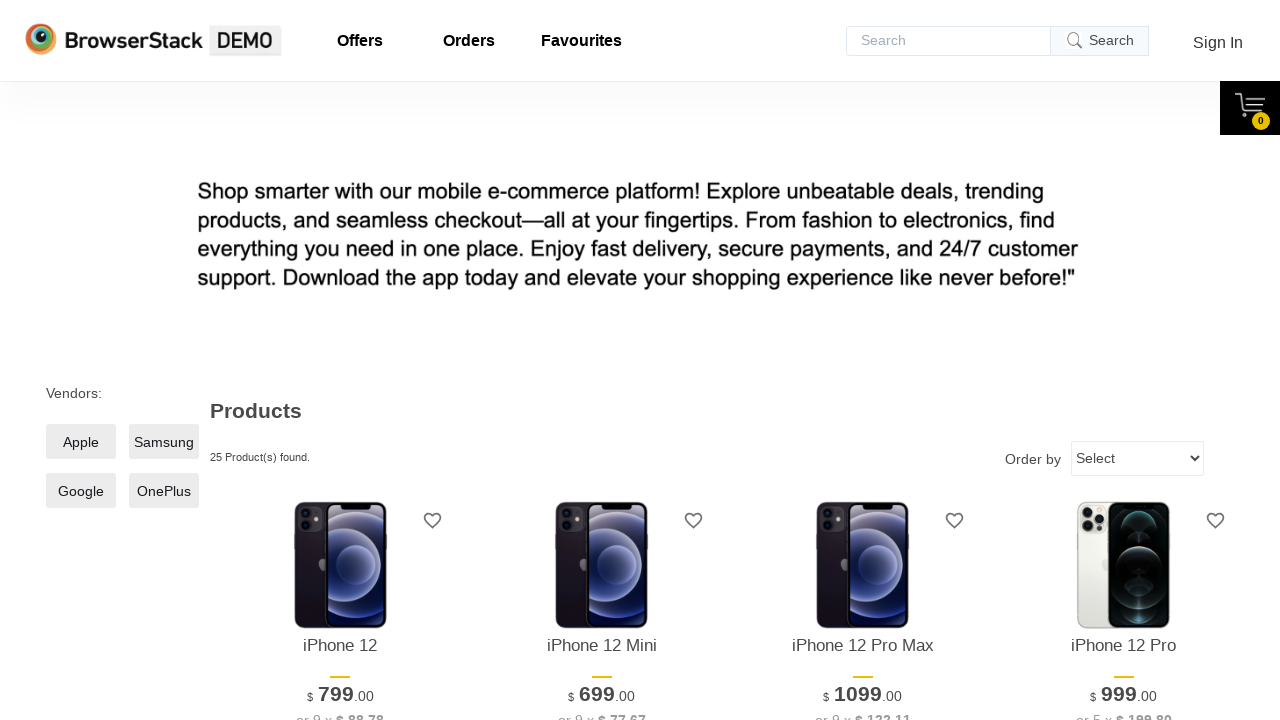

Clicked 'Add to cart' button for first product at (340, 361) on xpath=//*[@id="1"]/div[4]
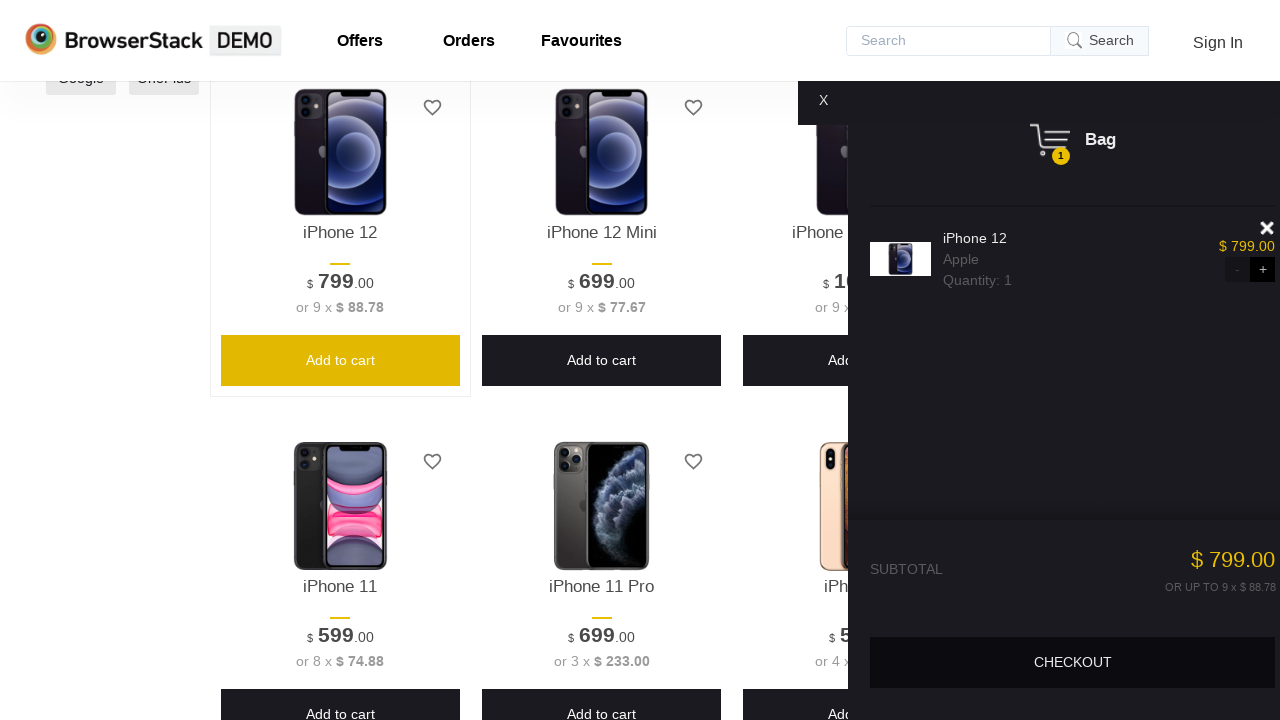

Cart pane appeared after adding product
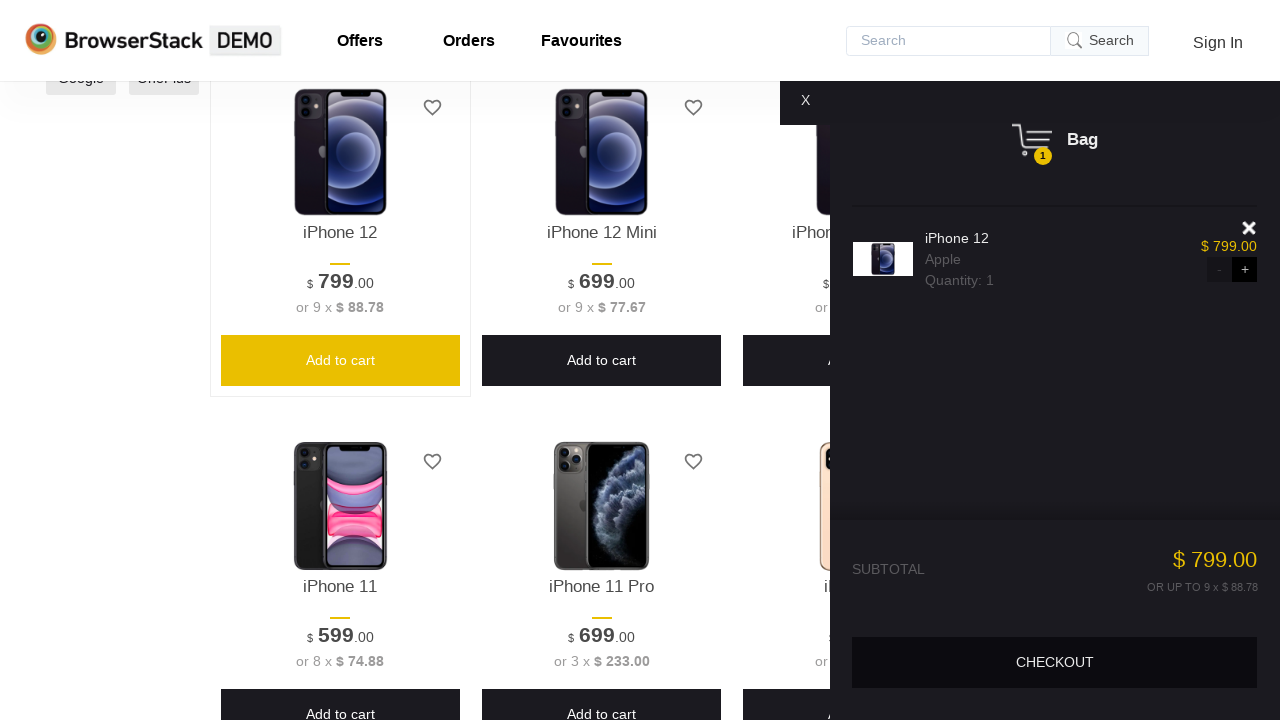

Product appeared in cart pane
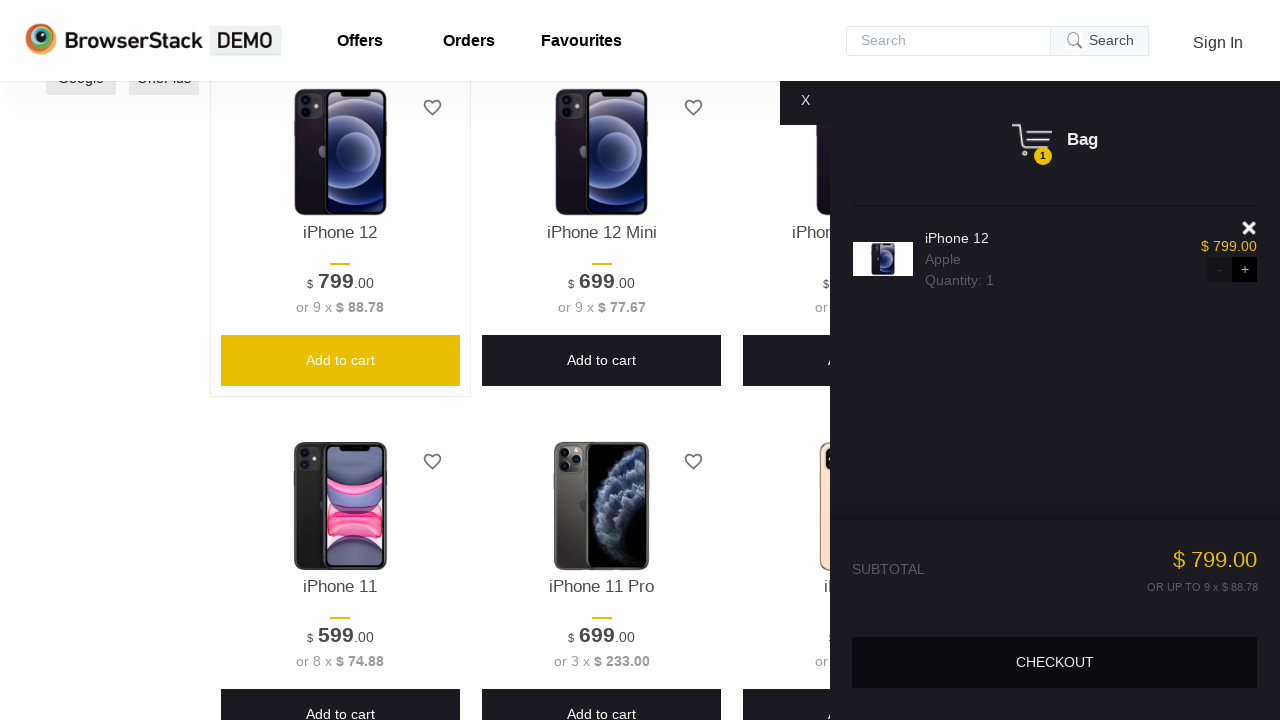

Retrieved product name from cart: iPhone 12
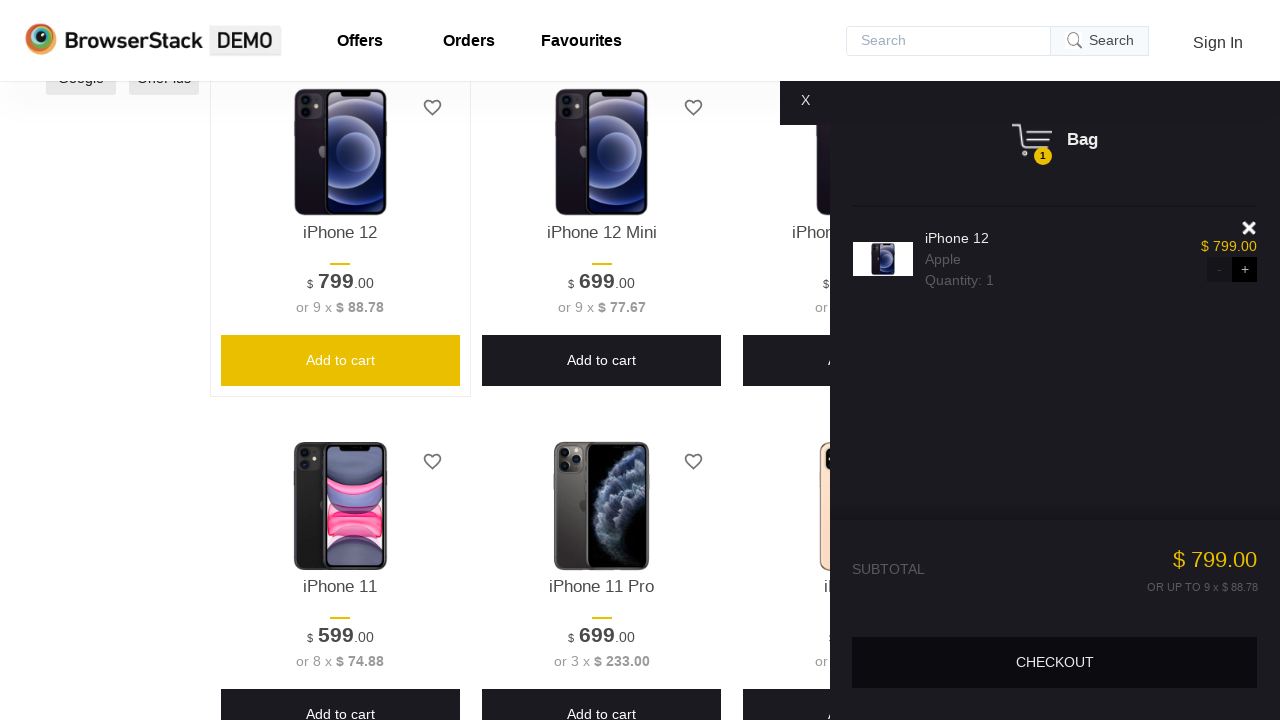

Product name verified - item successfully added to cart
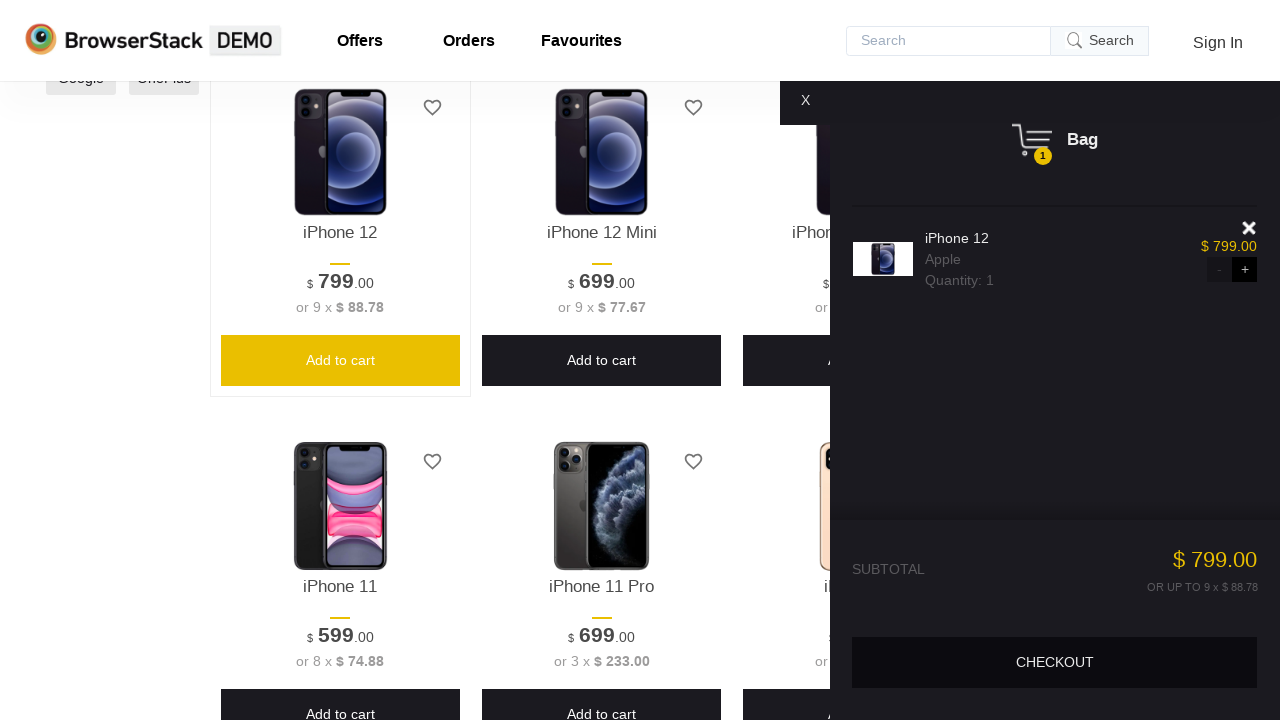

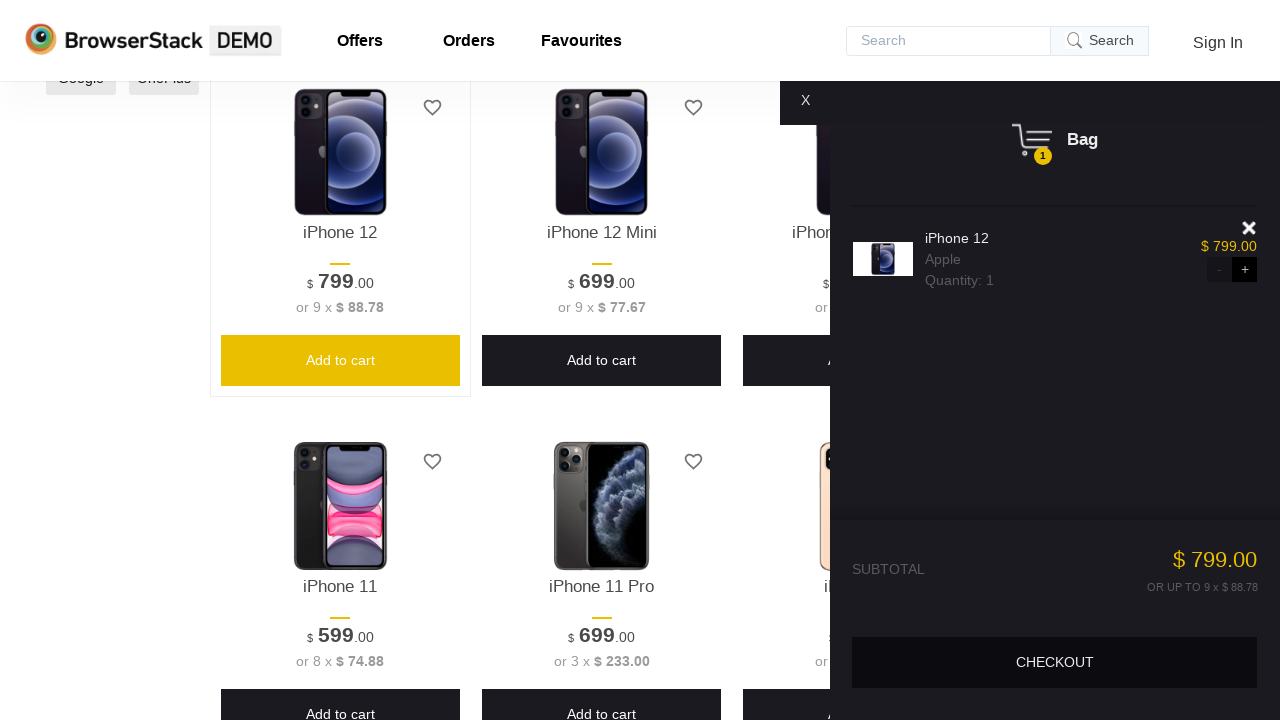